Tests deleting a person from the list by clicking the remove icon and verifying the person count decreases

Starting URL: https://kristinek.github.io/site/tasks/list_of_people_with_jobs.html

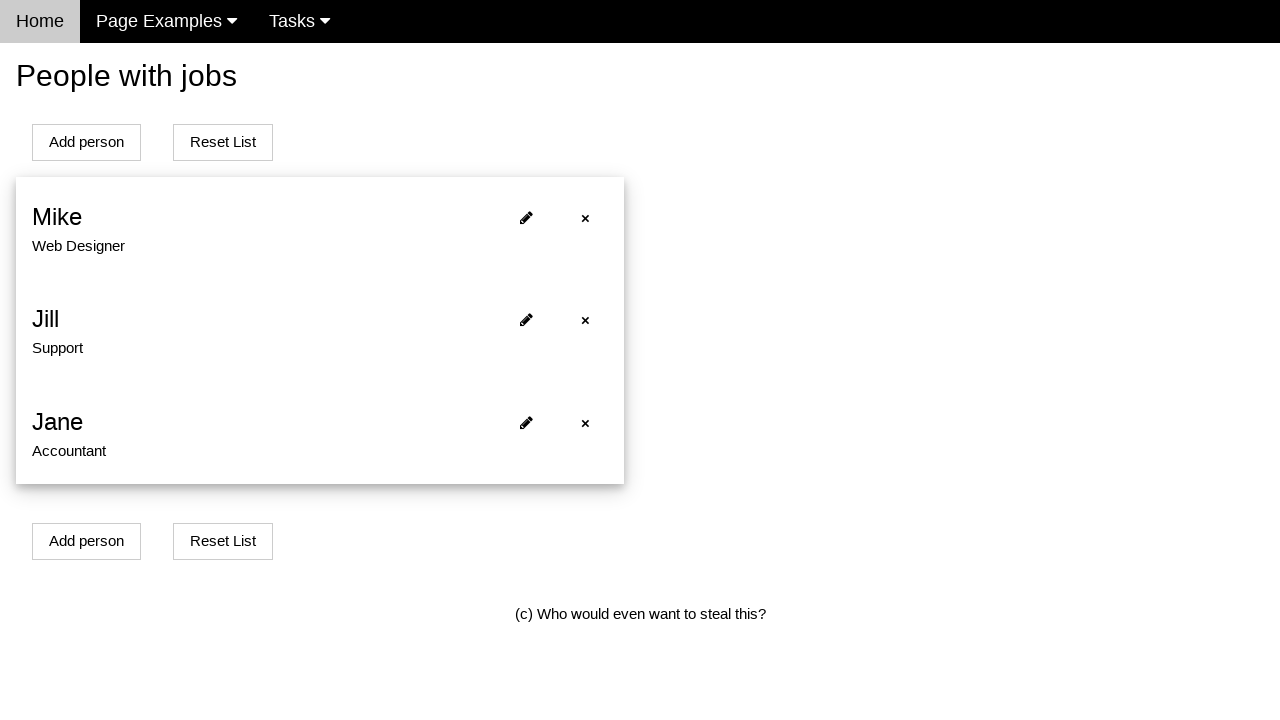

Clicked remove icon for first person at (585, 218) on xpath=//*[@id='person0']/span[1]
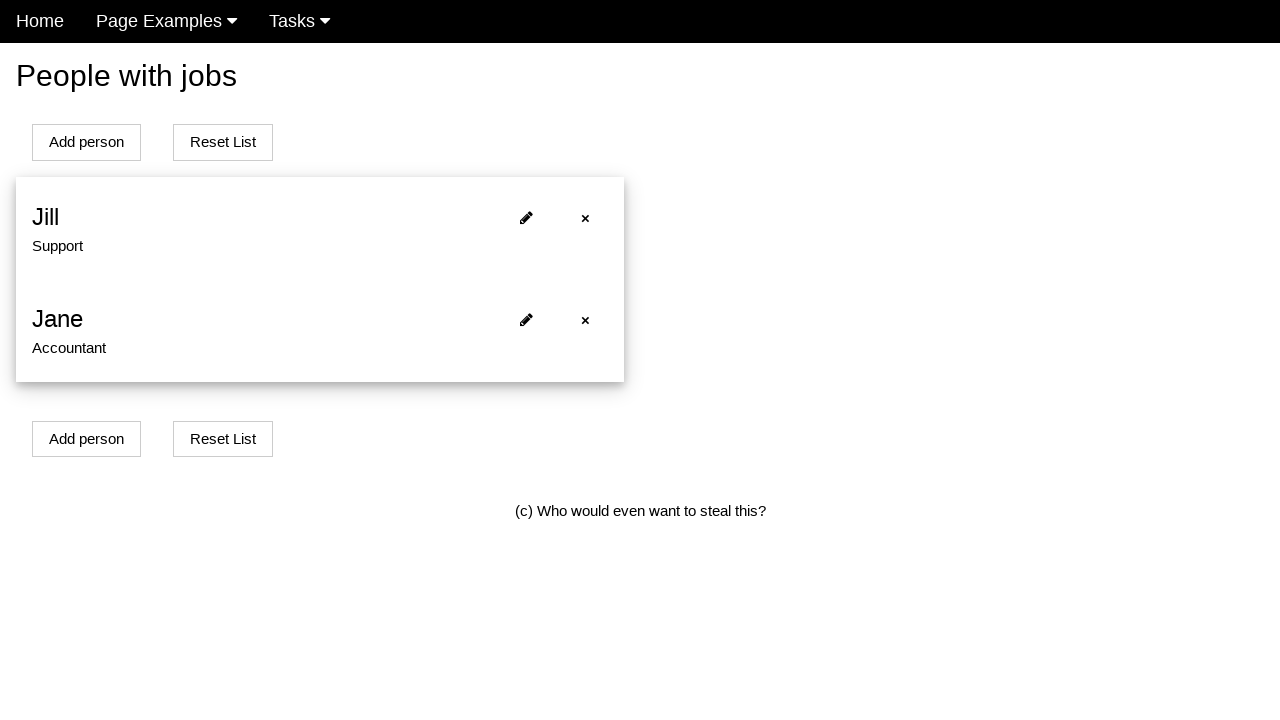

Verified person count decreased to 2 after deletion
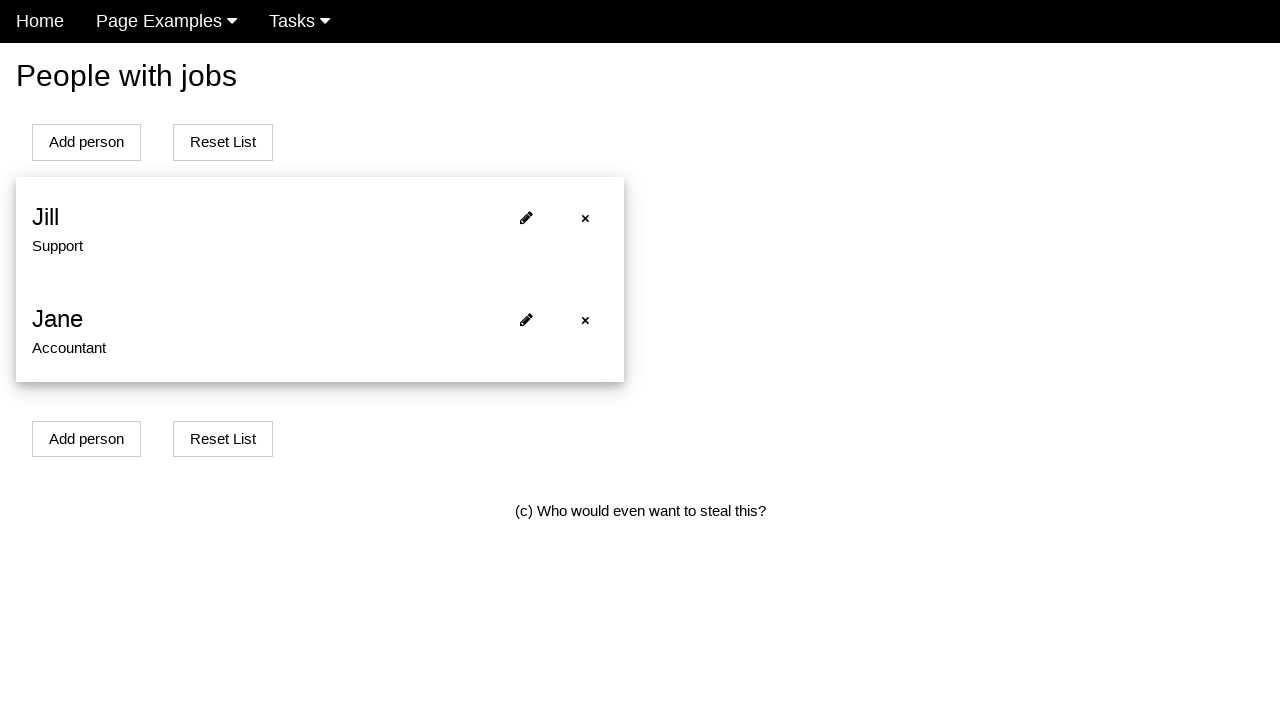

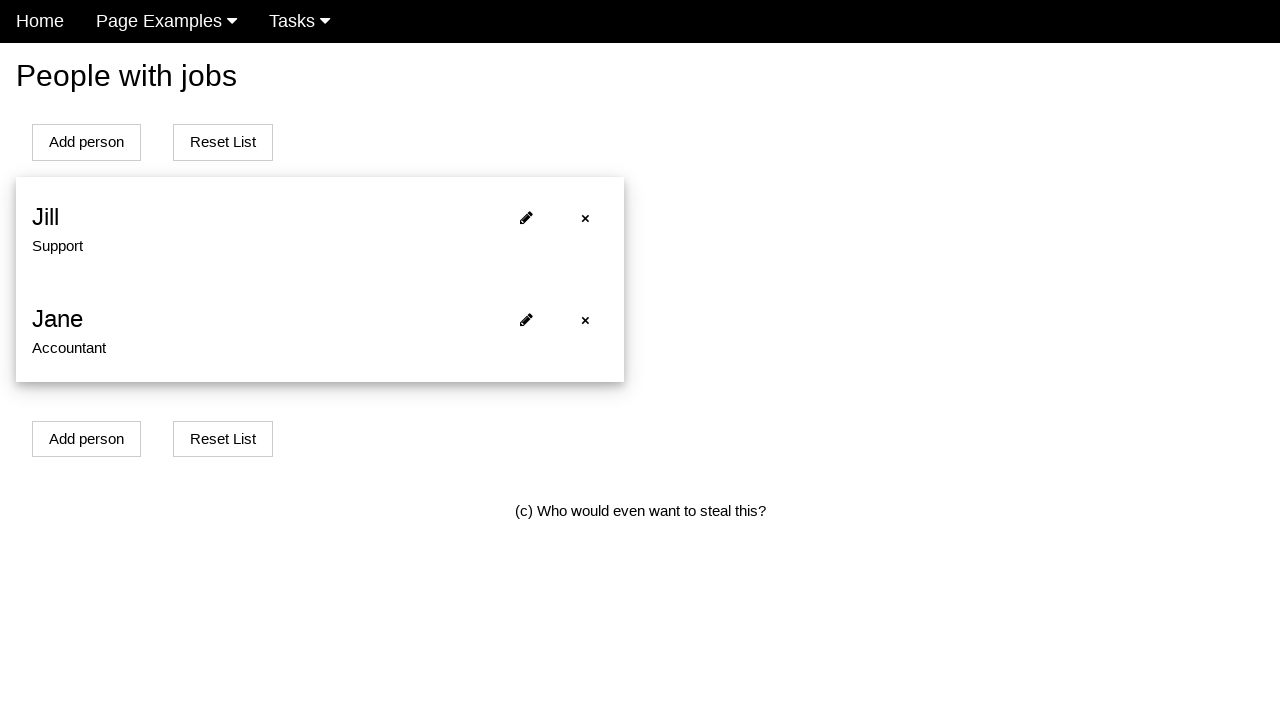